Tests sorting the Due column in ascending order by clicking the column header and verifying the values are sorted correctly using CSS pseudo-class selectors on table 1

Starting URL: http://the-internet.herokuapp.com/tables

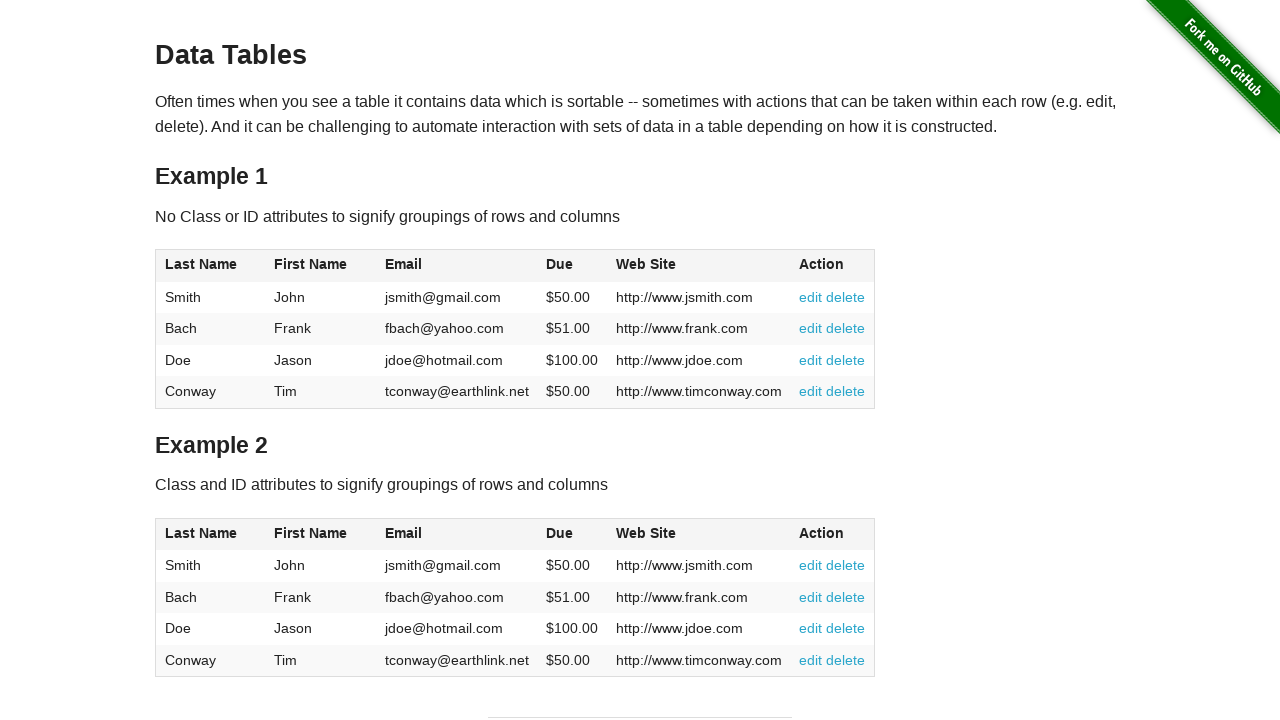

Clicked the Due column header (4th column) in table1 to sort ascending at (572, 266) on #table1 thead tr th:nth-child(4)
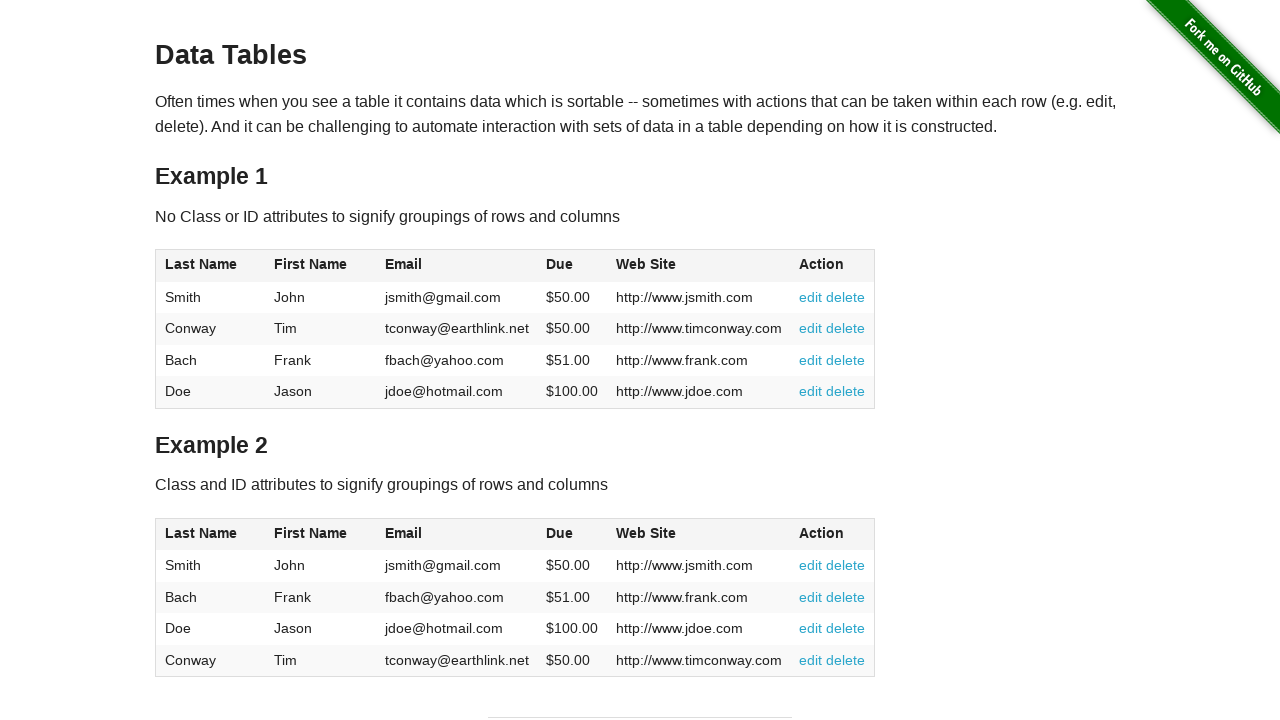

Due column in table1 body loaded and is ready for verification
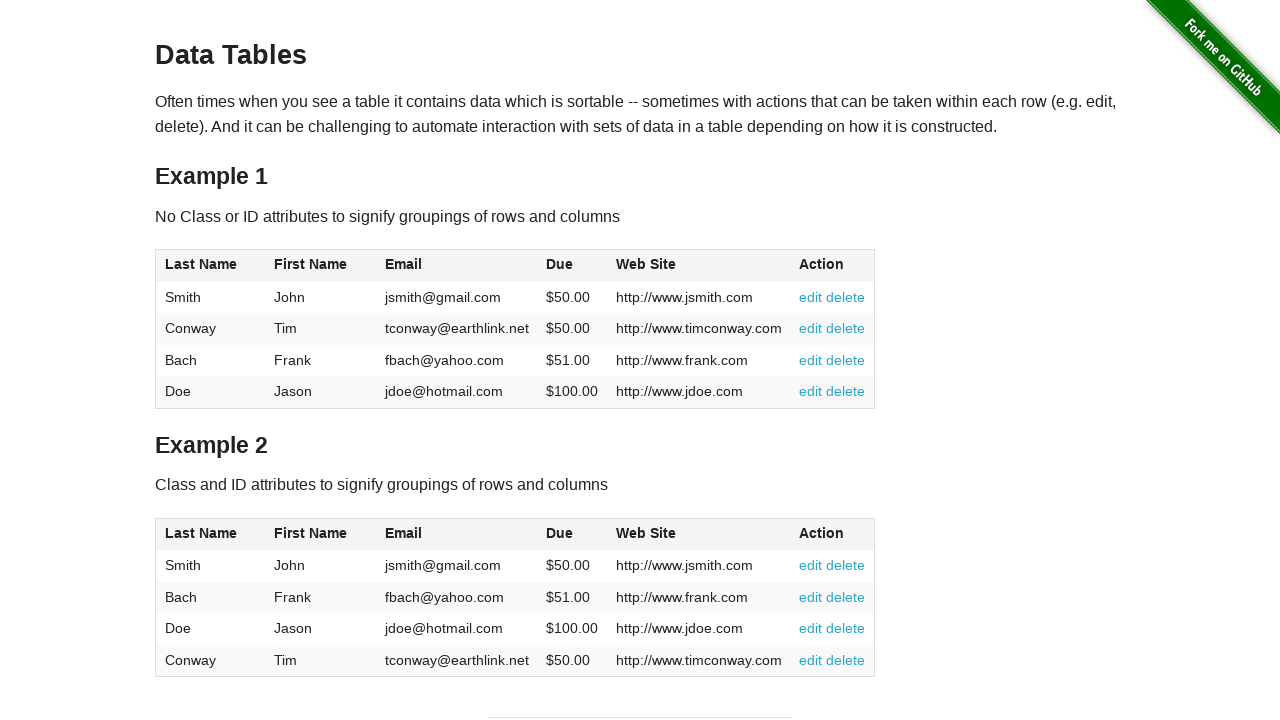

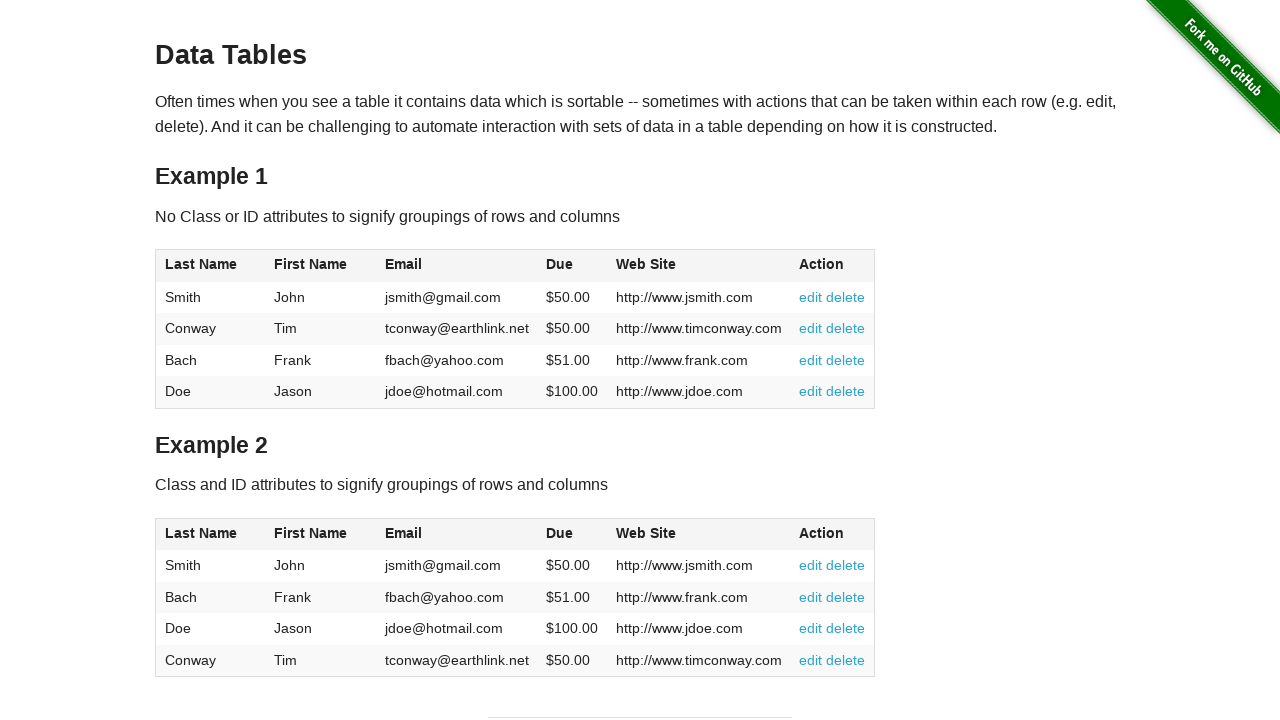